Tests clicking a link element using XPath selector and verifies the alert message that appears

Starting URL: https://igorsmasc.github.io/botoes_atividade_selenium/

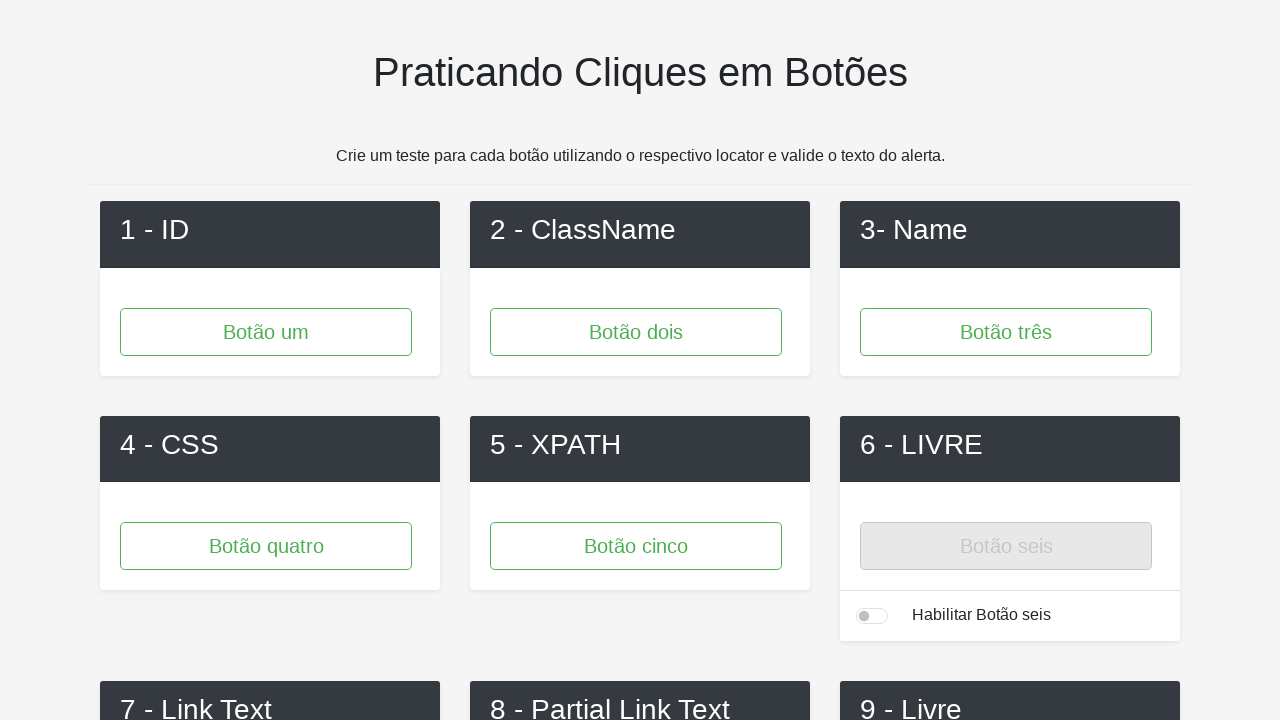

Clicked link element using XPath selector at (270, 361) on xpath=/html/body/div/div/div[1]/div[7]/div/div[2]/a
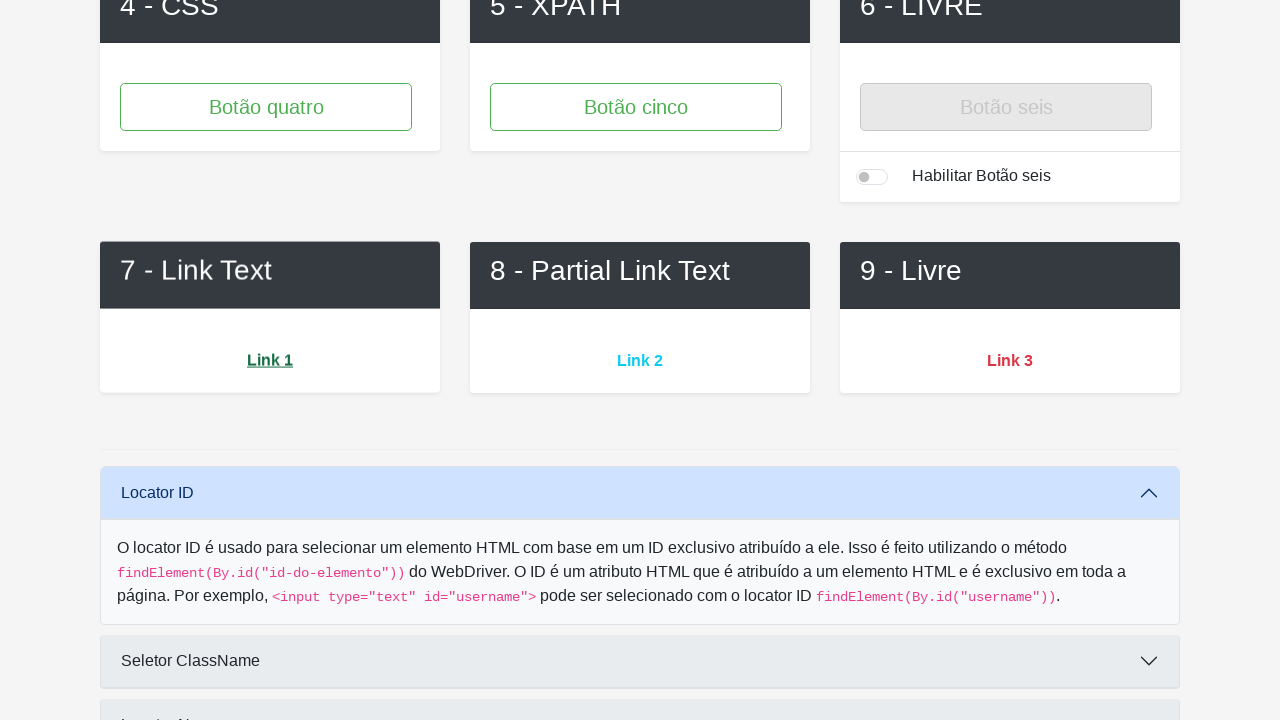

Set up dialog handler to accept alerts
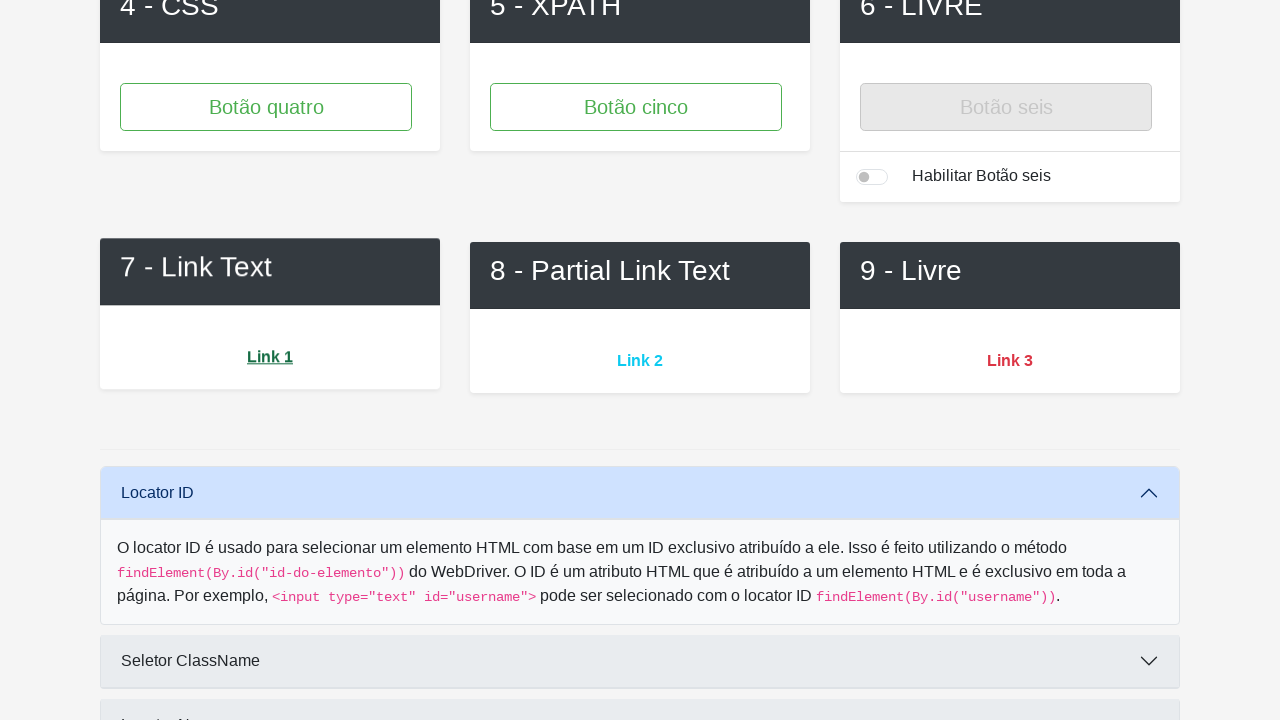

Waited 500ms for alert to appear and be handled
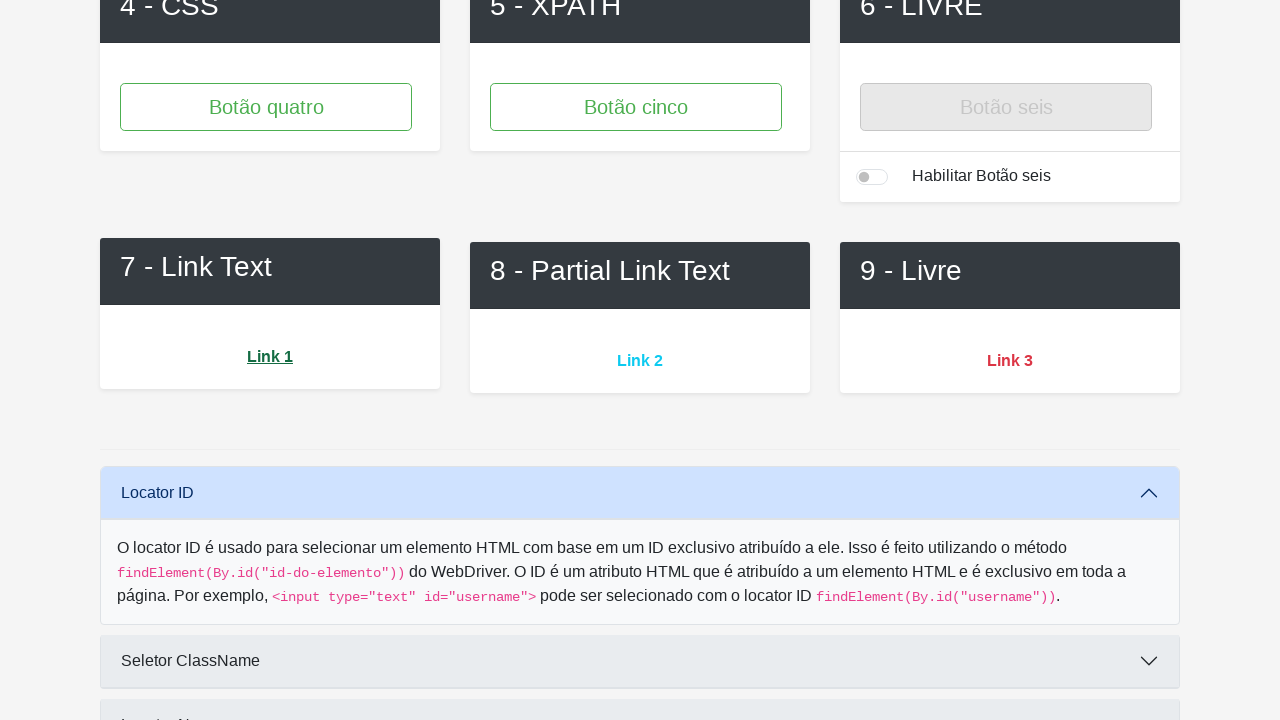

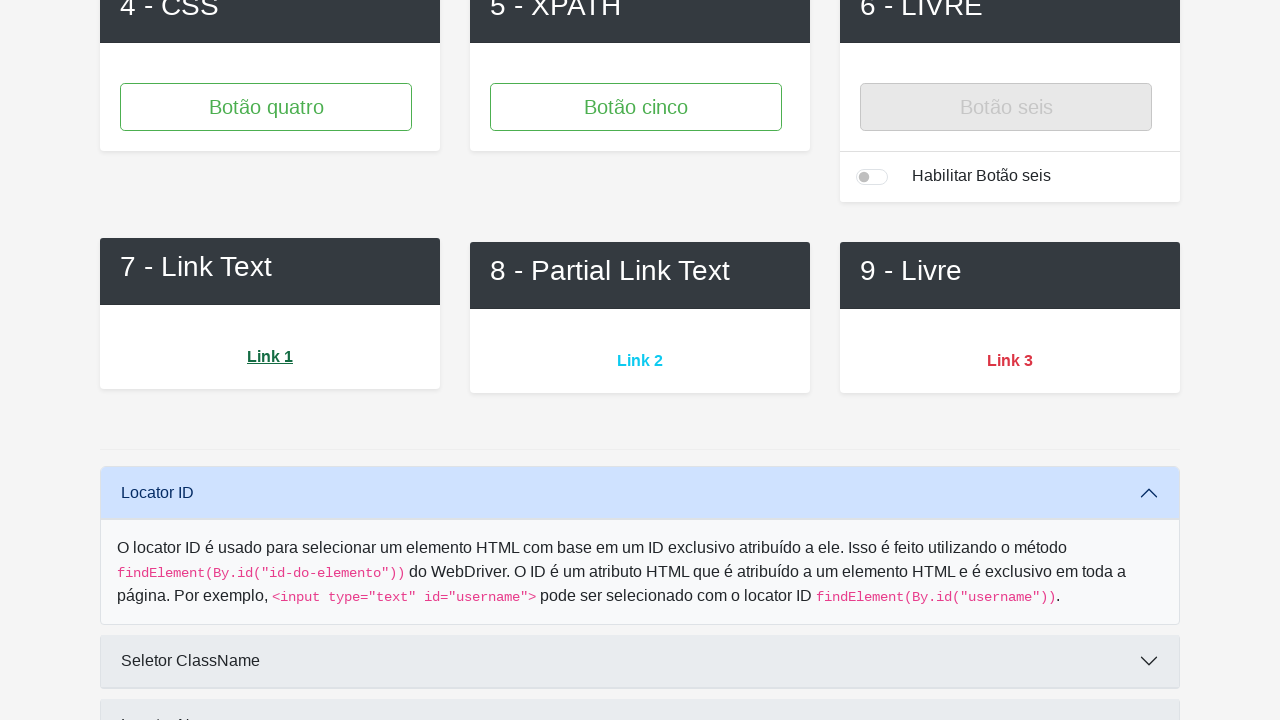